Tests bank manager functionality by creating a new customer, filling in customer details, and verifying the customer appears in the search results.

Starting URL: https://www.globalsqa.com/angularJs-protractor/BankingProject/#/login

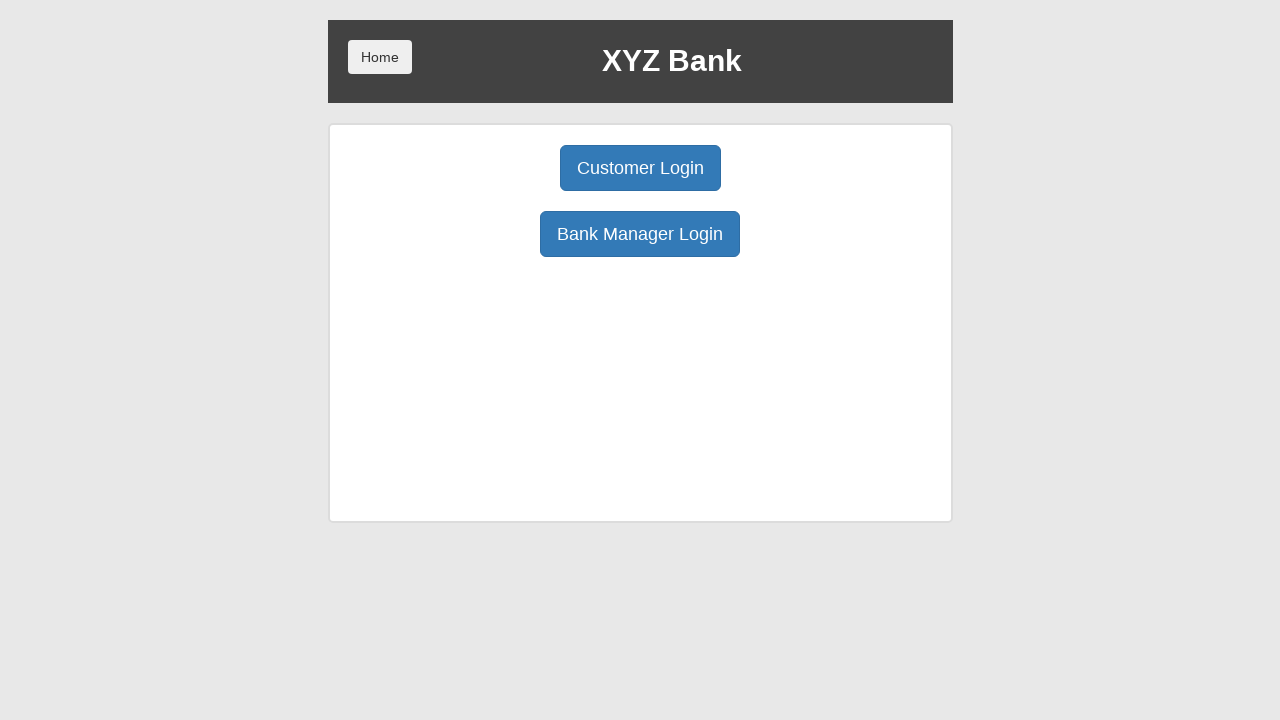

Clicked Manager Login button at (640, 234) on xpath=//button[@ng-click='manager()']
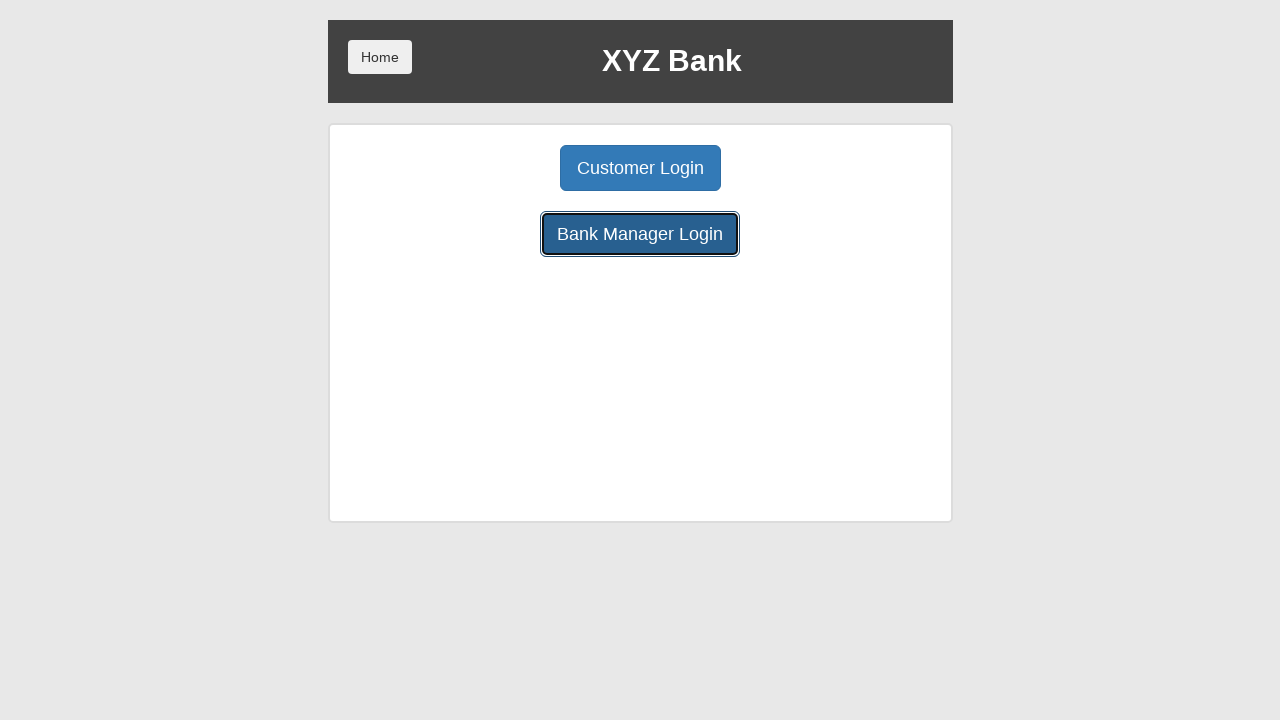

Clicked Add Customer button at (502, 168) on xpath=//button[@ng-click='addCust()']
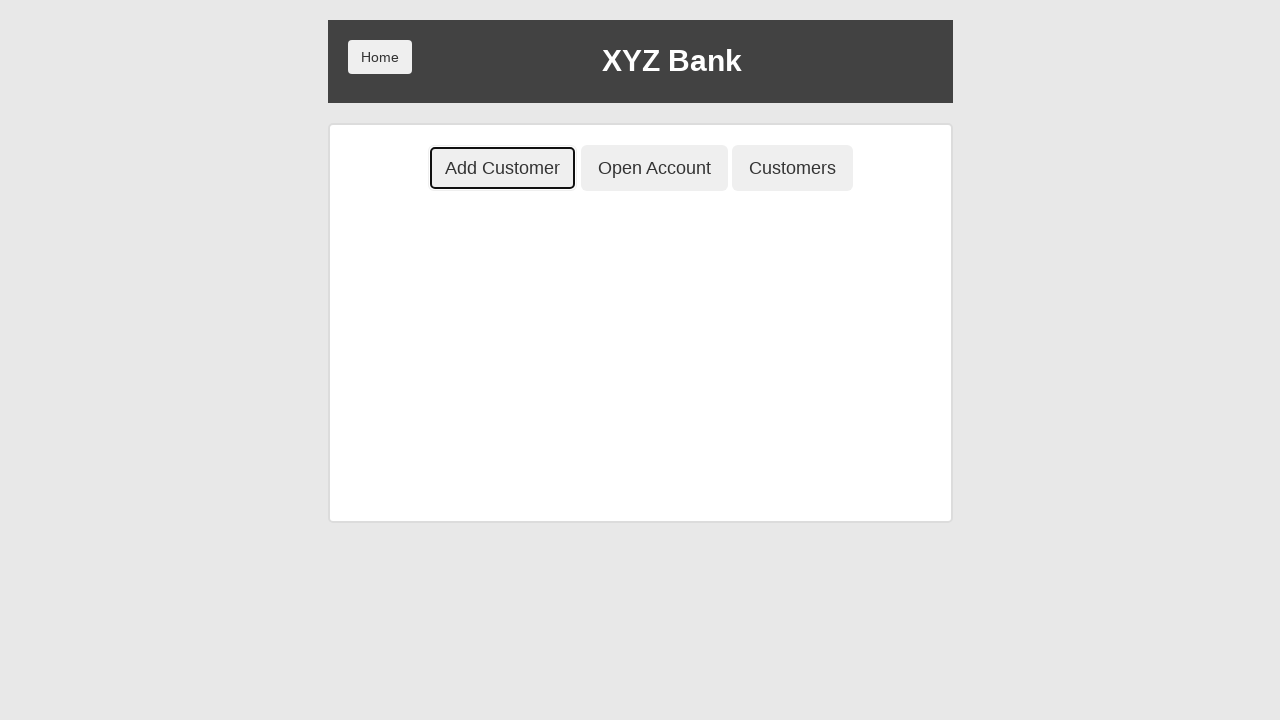

Filled first name field with 'testPV' on input[ng-model='fName']
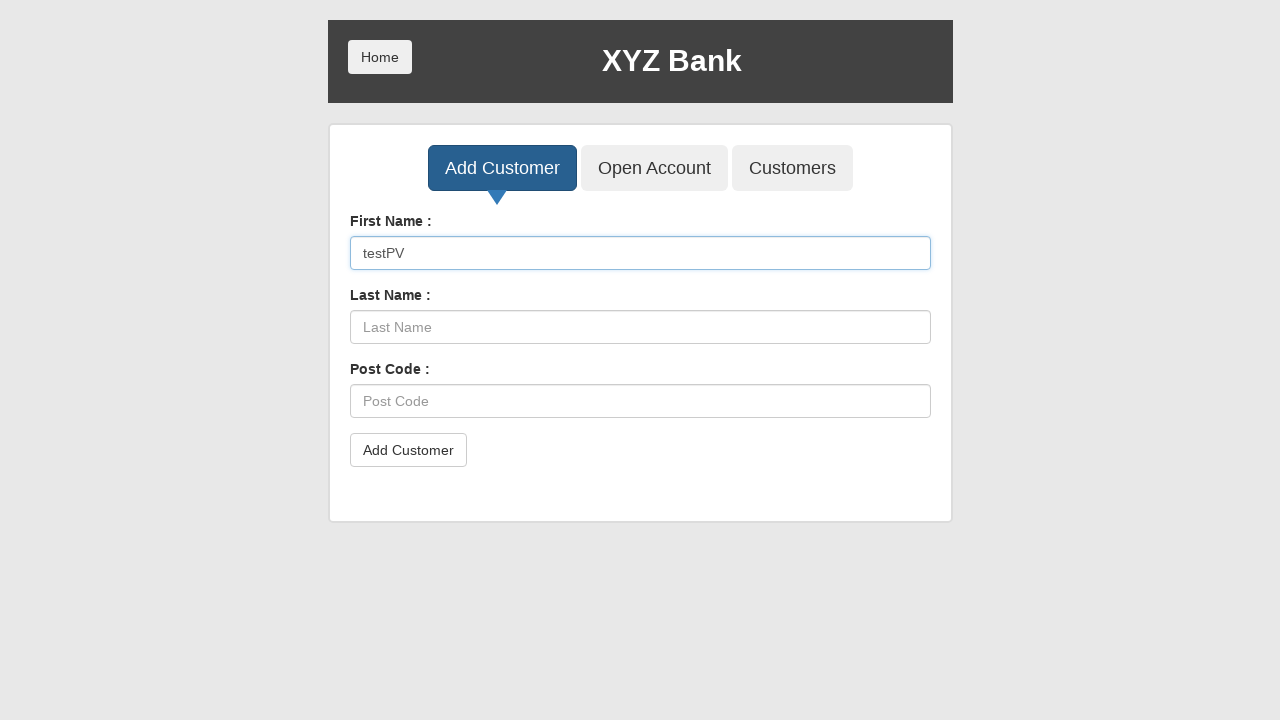

Filled last name field with 'testPV' on input[ng-model='lName']
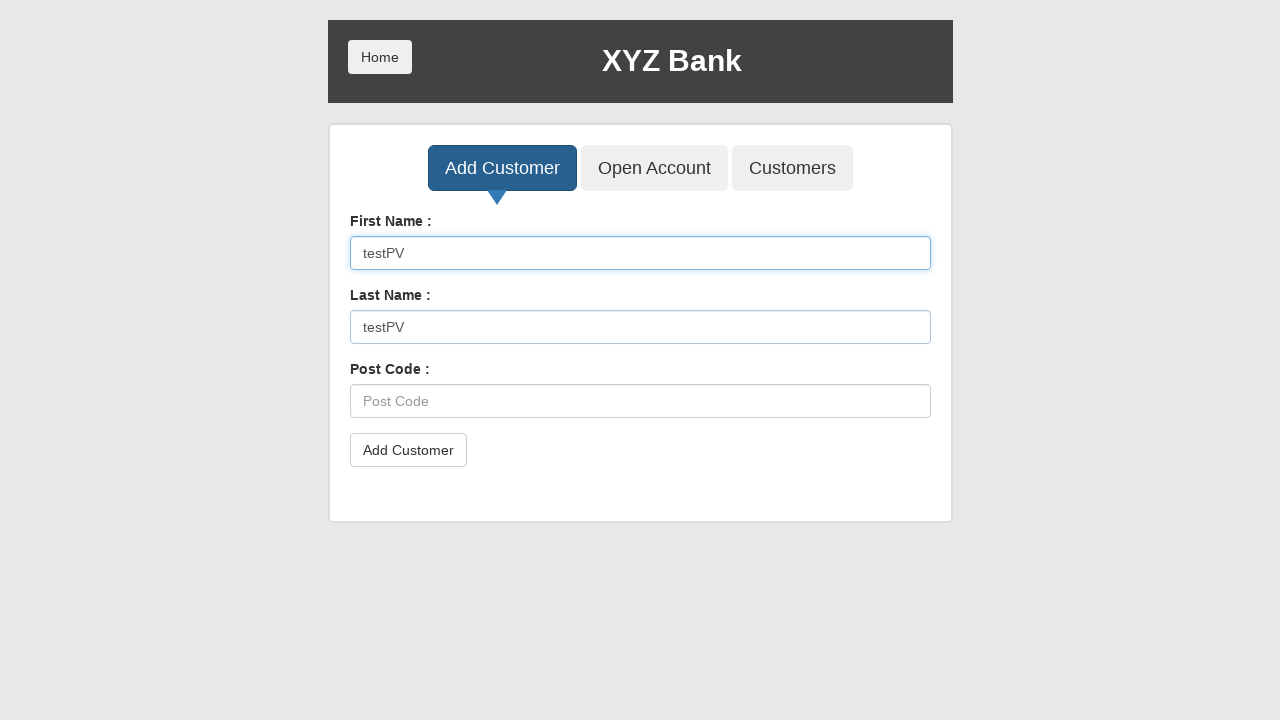

Filled post code field with 'testPV' on input[ng-model='postCd']
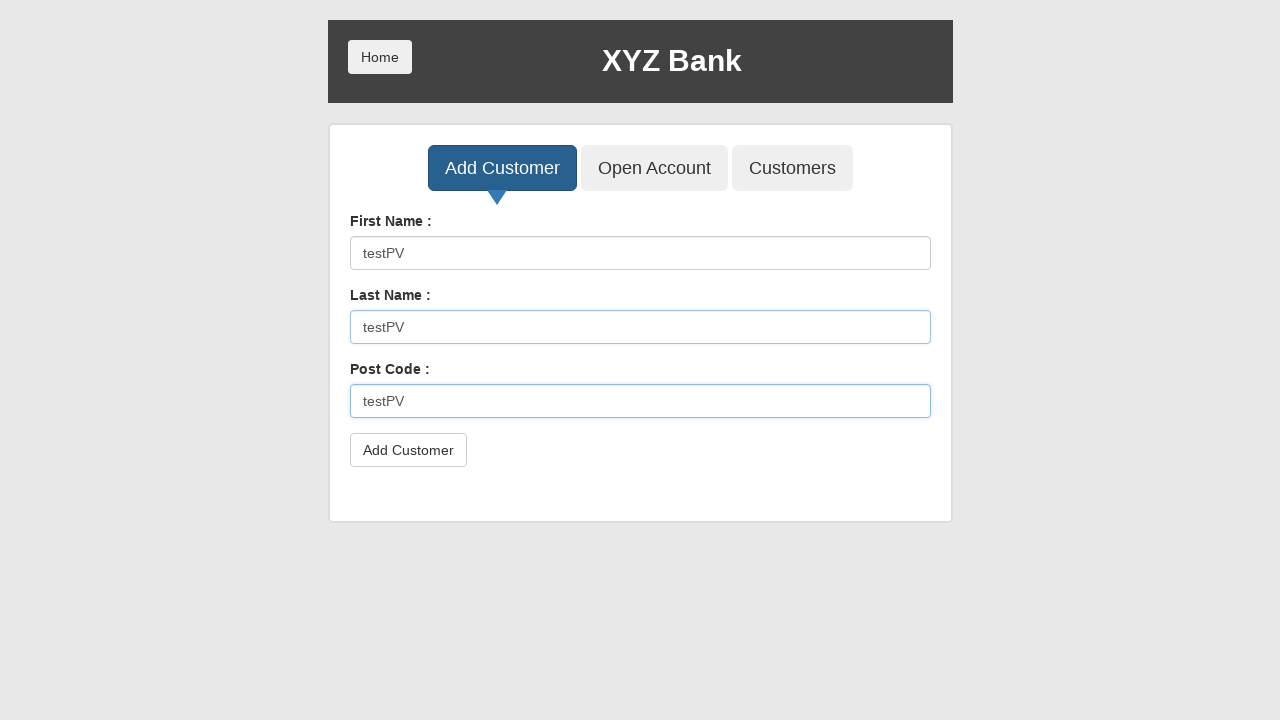

Clicked submit button to create customer at (408, 450) on button[type='submit']
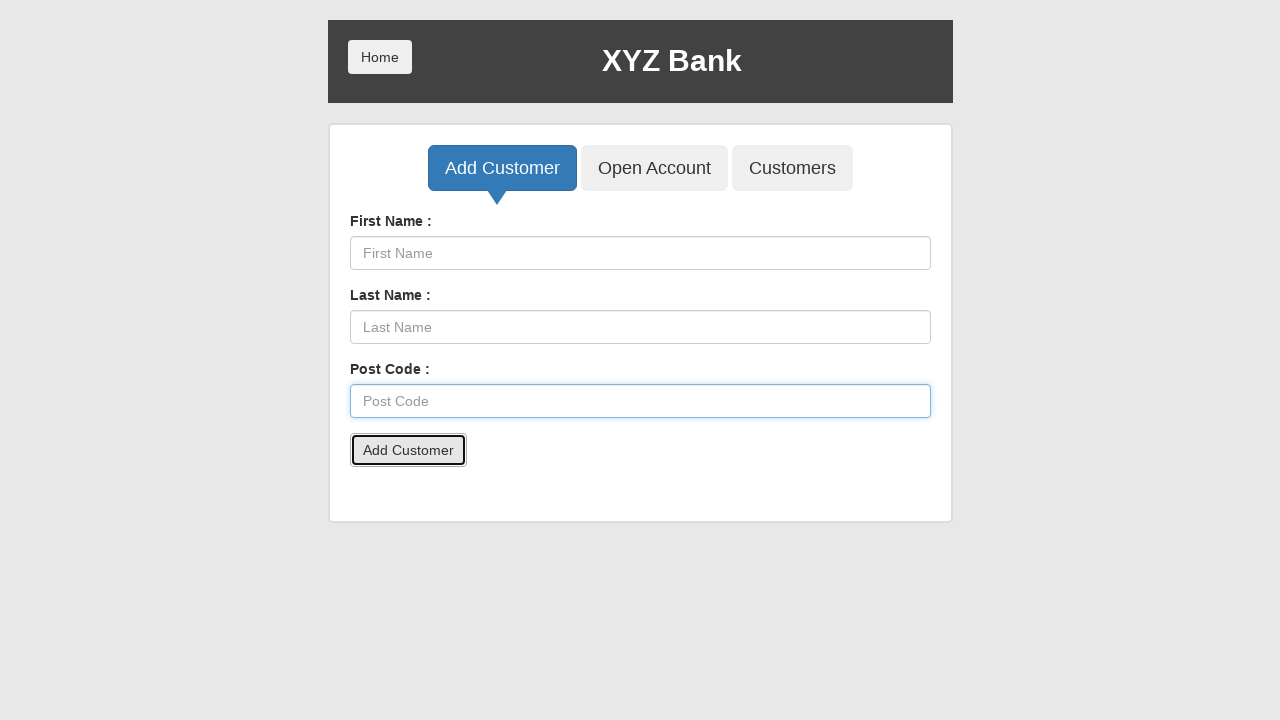

Accepted confirmation alert
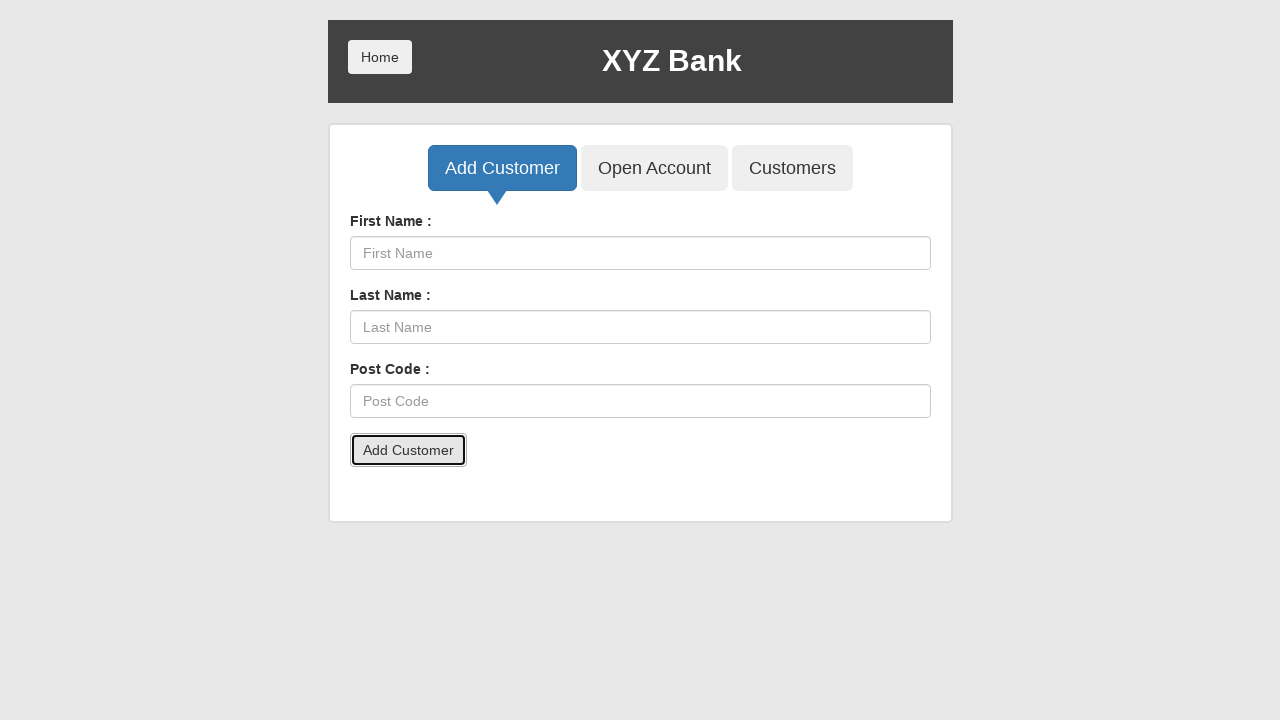

Waited 500ms for page to process
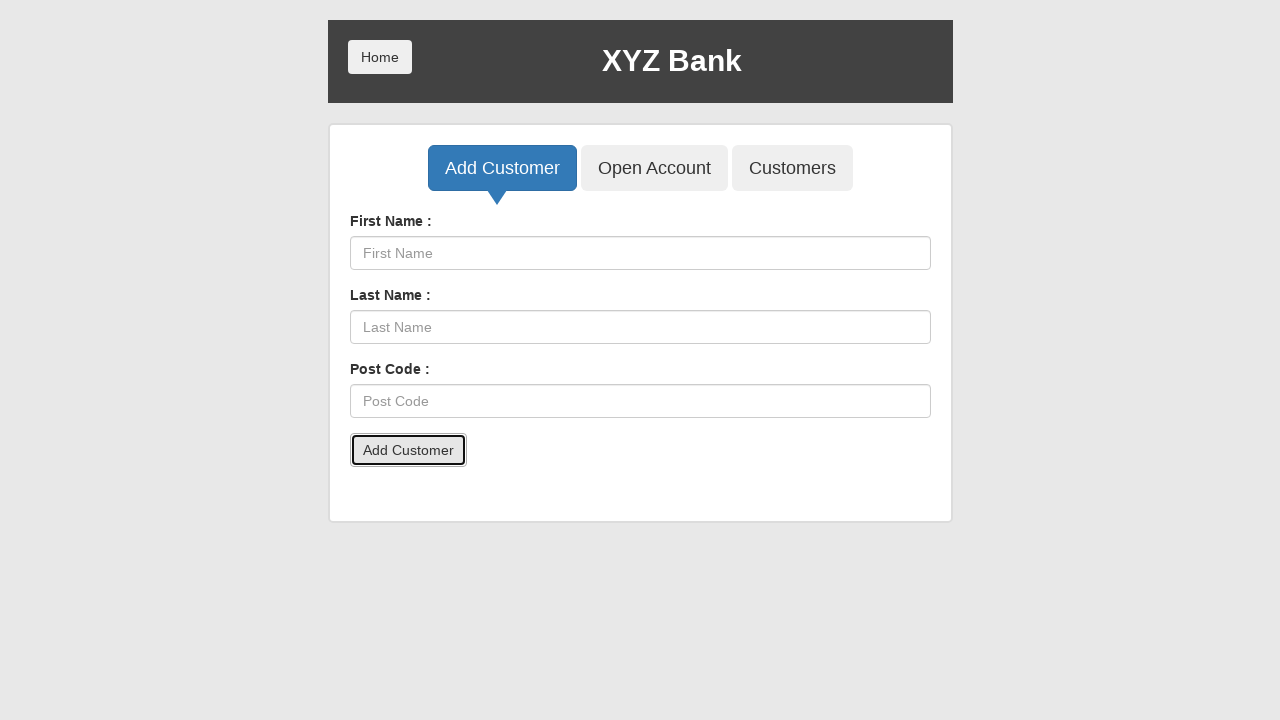

Clicked Customers button to view customer list at (792, 168) on xpath=//button[@ng-click='showCust()']
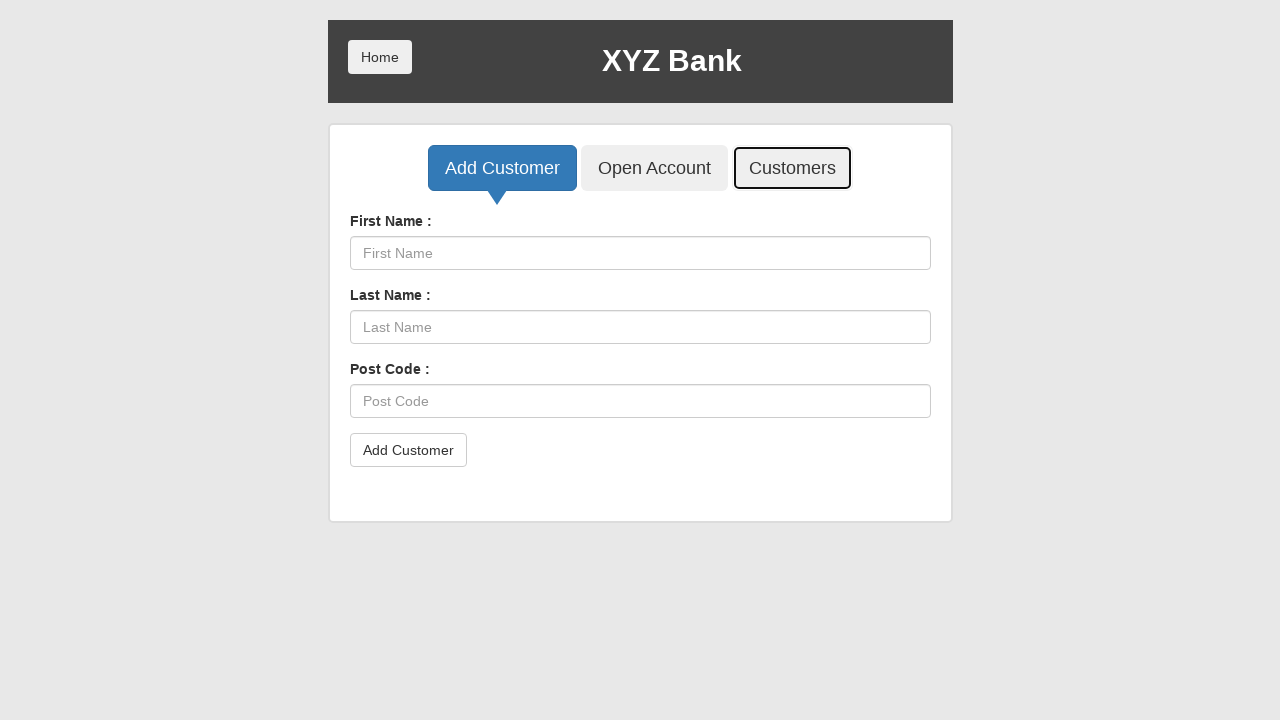

Filled search field with 'testPV' to find created customer on input[ng-model='searchCustomer']
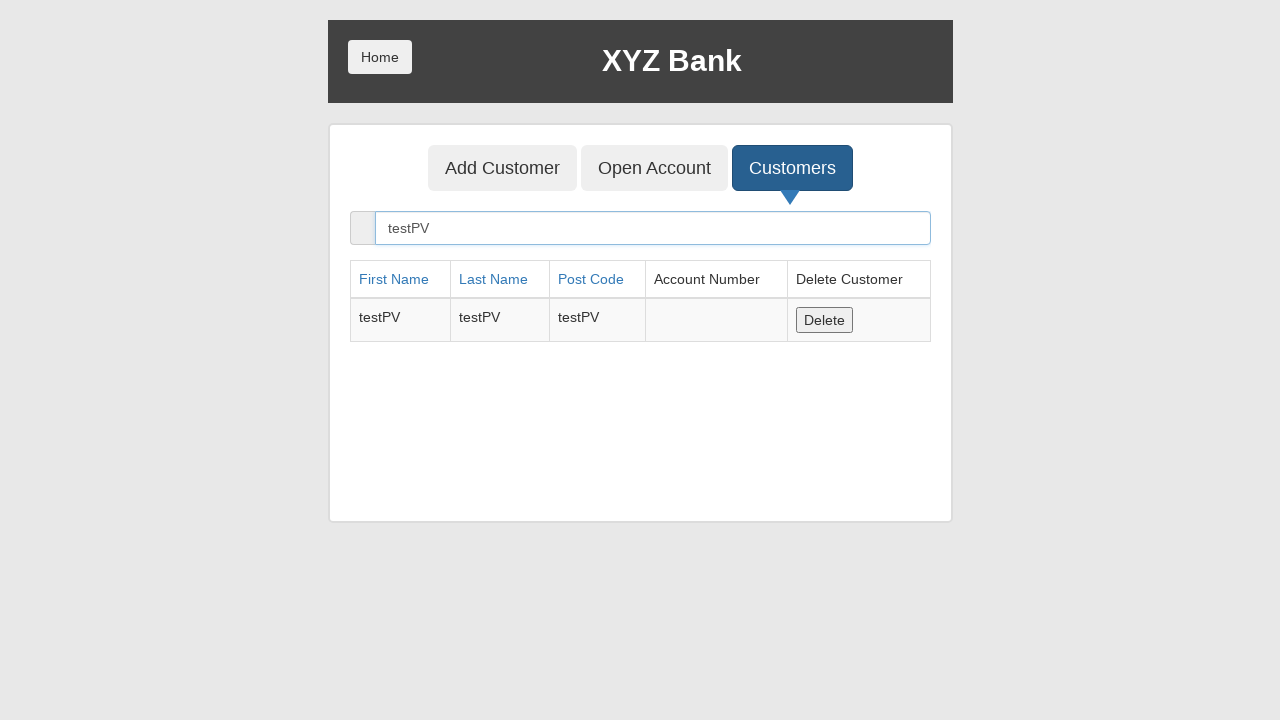

Search results loaded and customer appears in table
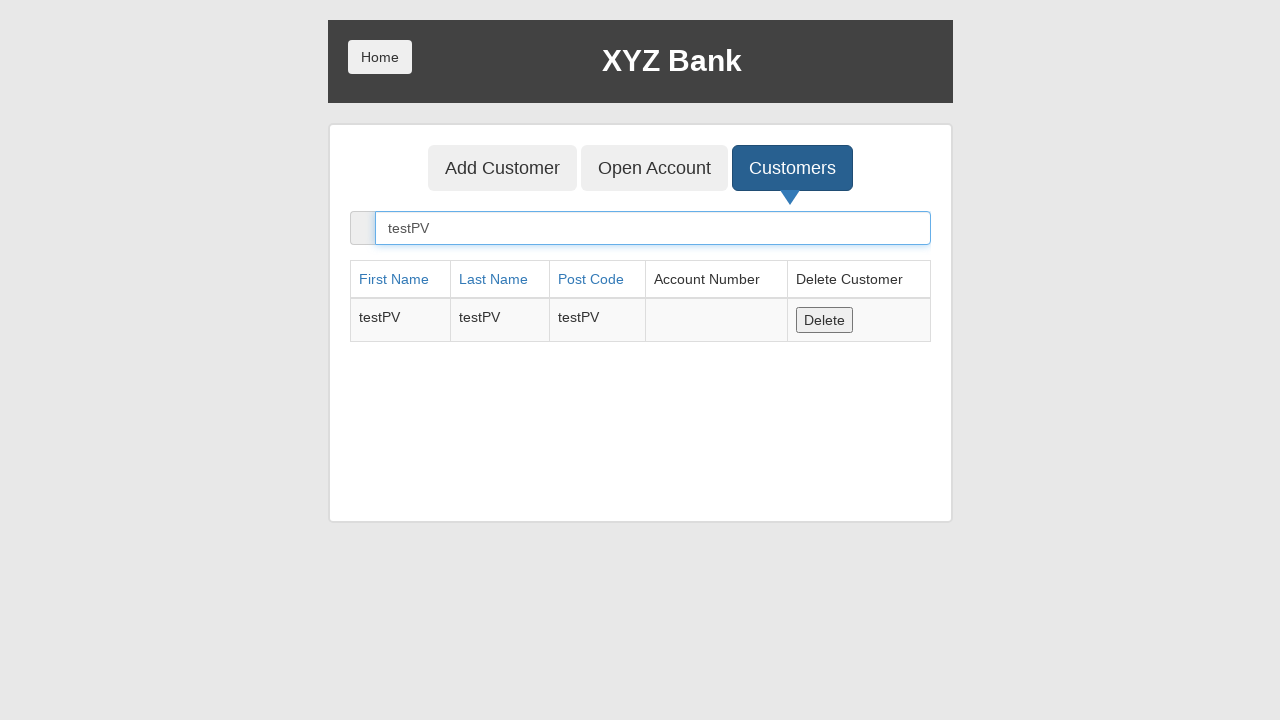

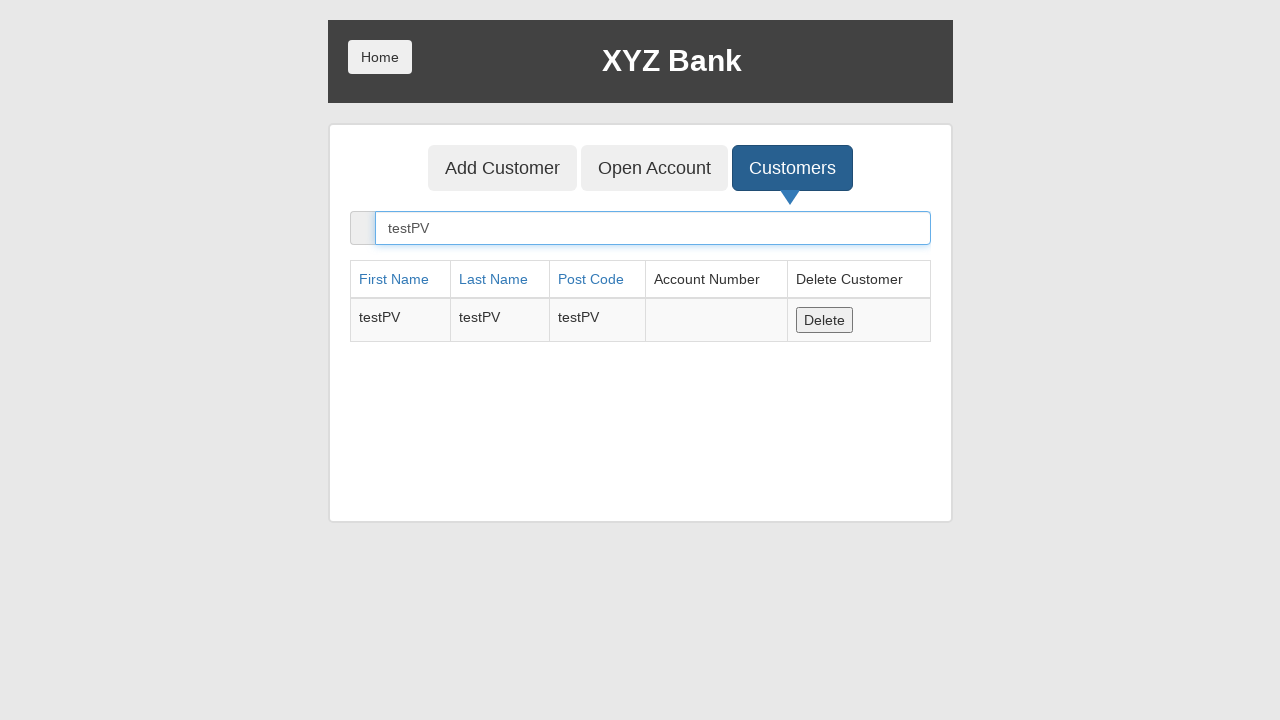